Clicks on the Radio Button menu item to open the Radio Button section

Starting URL: https://demoqa.com/elements

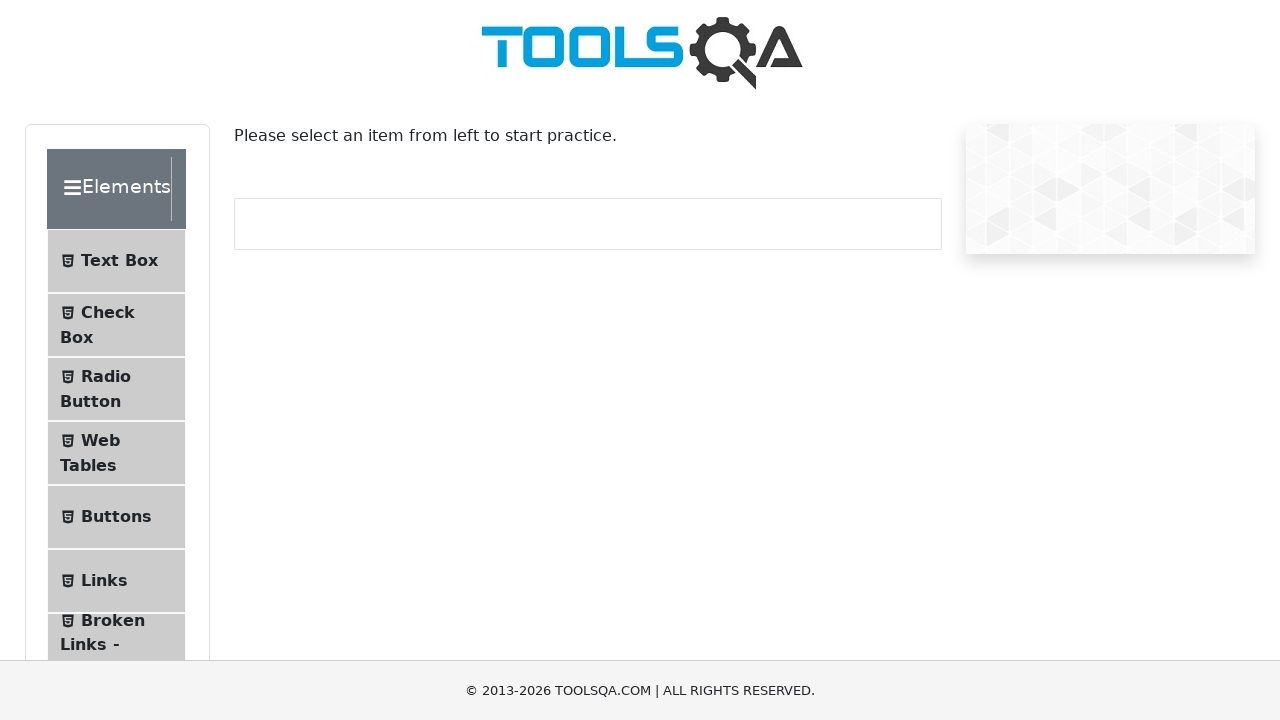

Clicked on Radio Button menu item to open the Radio Button section at (106, 376) on internal:text="Radio Button"i
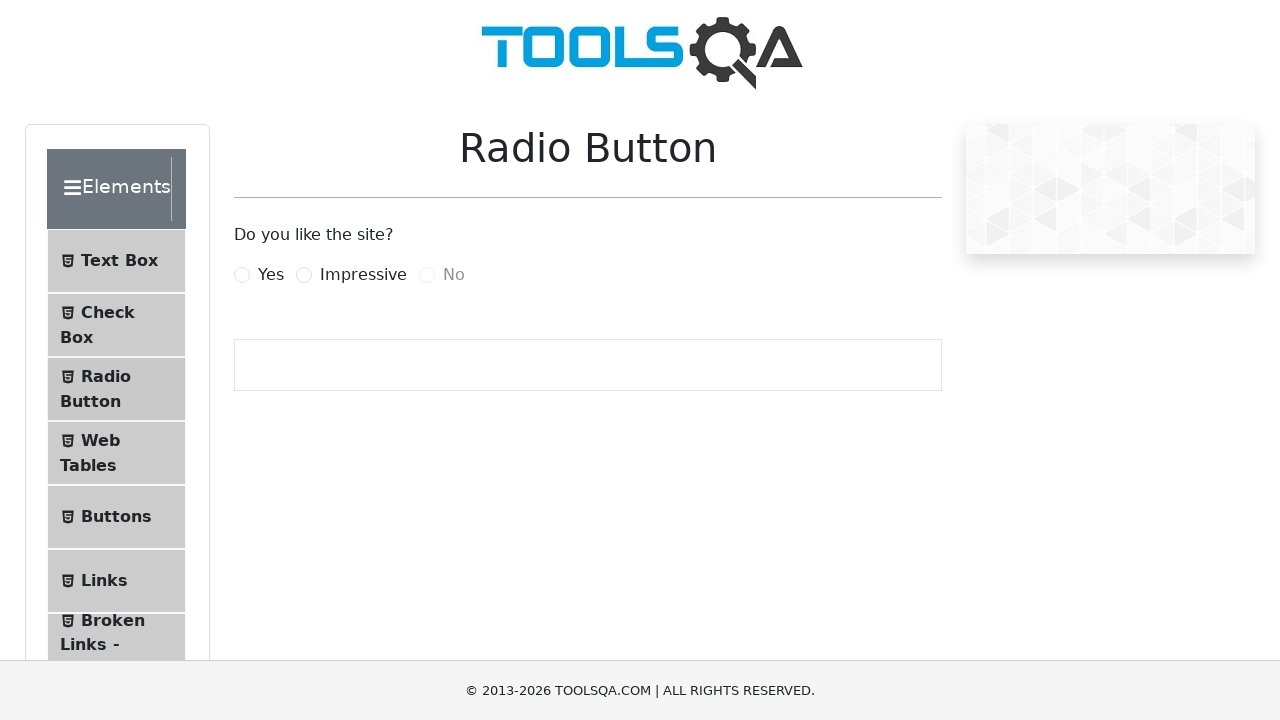

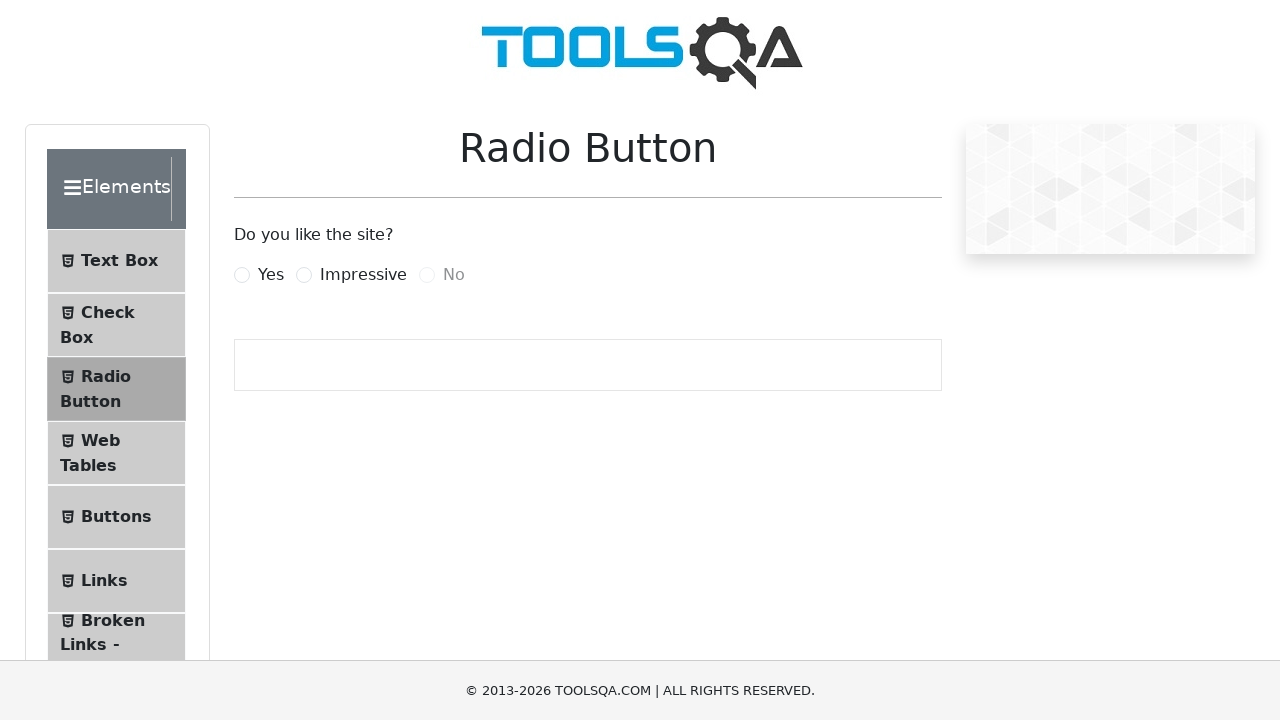